Tests tooltip functionality on the DemoQA site by navigating to the Tool Tips section and hovering over multiple elements (button, text field, and links) to verify that tooltips appear with the correct text.

Starting URL: https://demoqa.com/

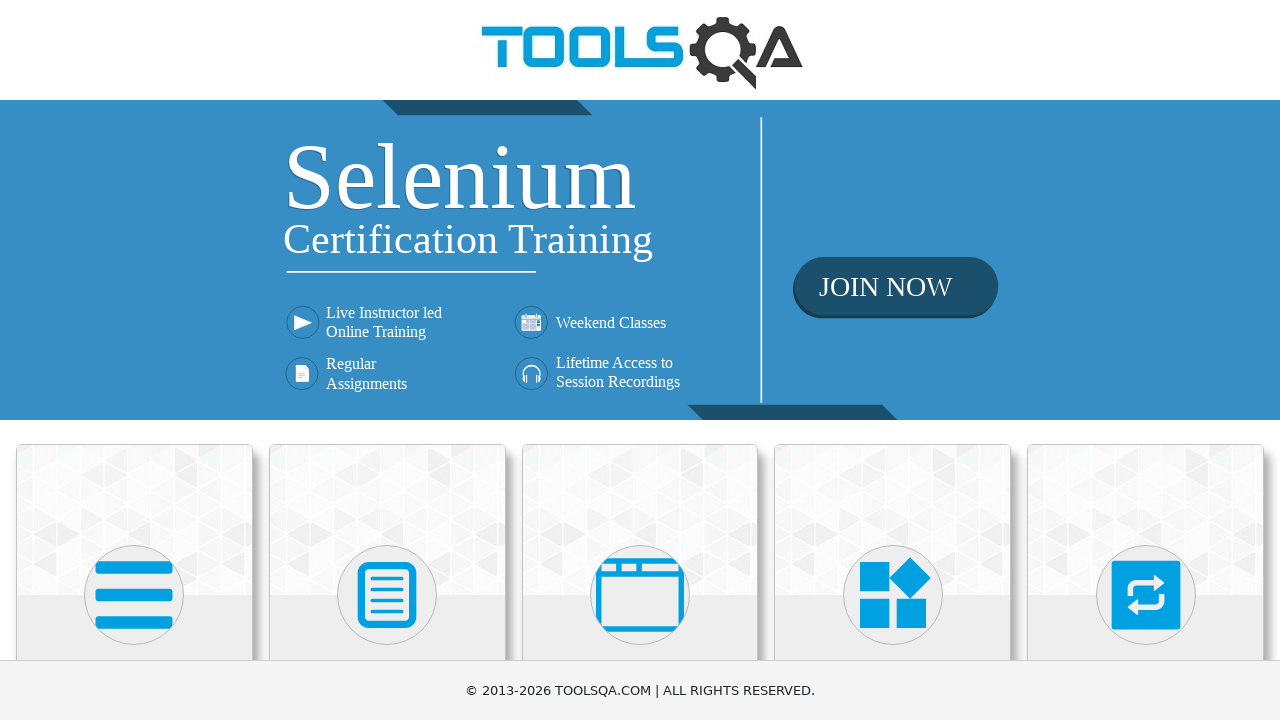

Clicked on Widgets section at (893, 360) on internal:text="Widgets"i
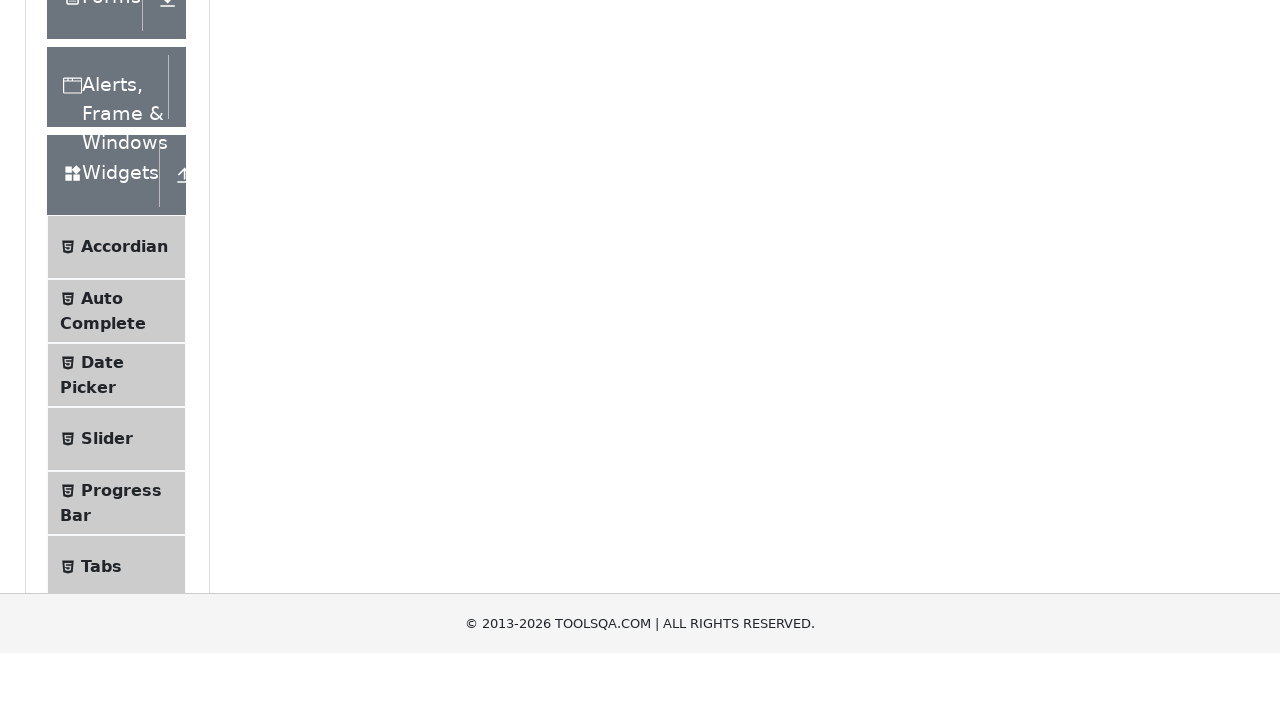

Clicked on Tool Tips menu item at (120, 361) on internal:text="Tool Tips"i
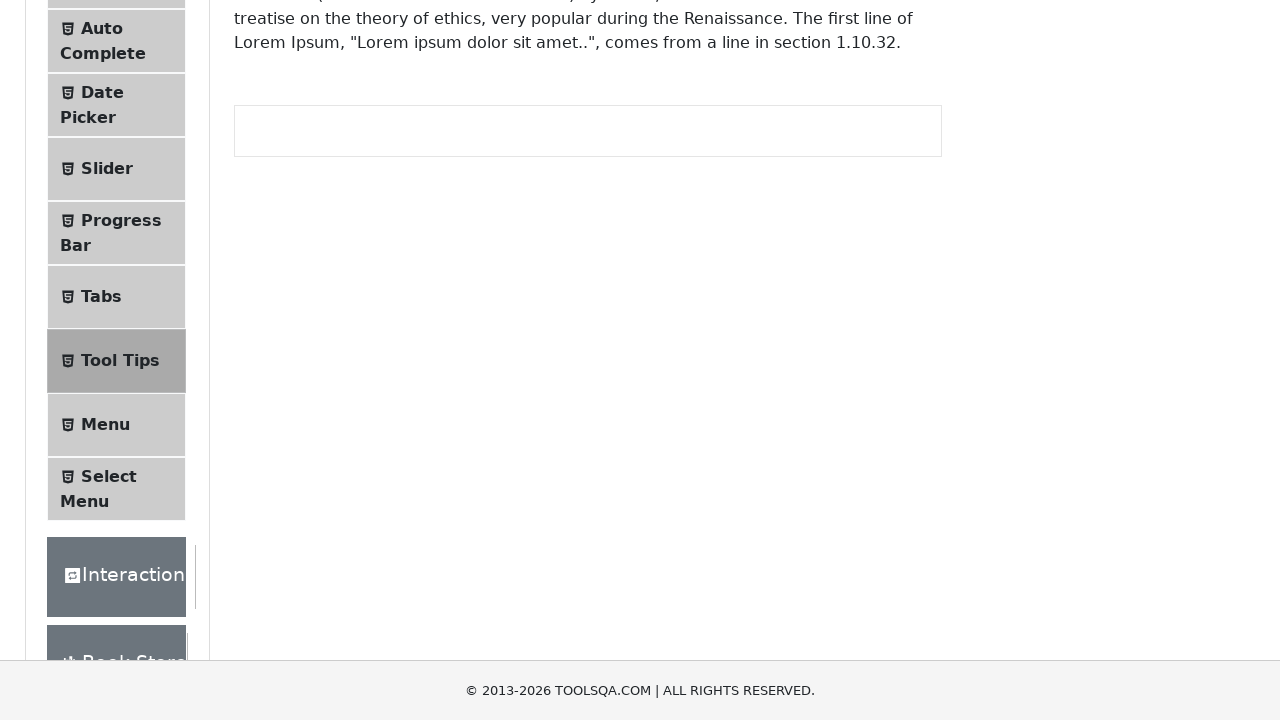

Hovered over button element at (313, 282) on internal:role=button[name="Hover me to see"i]
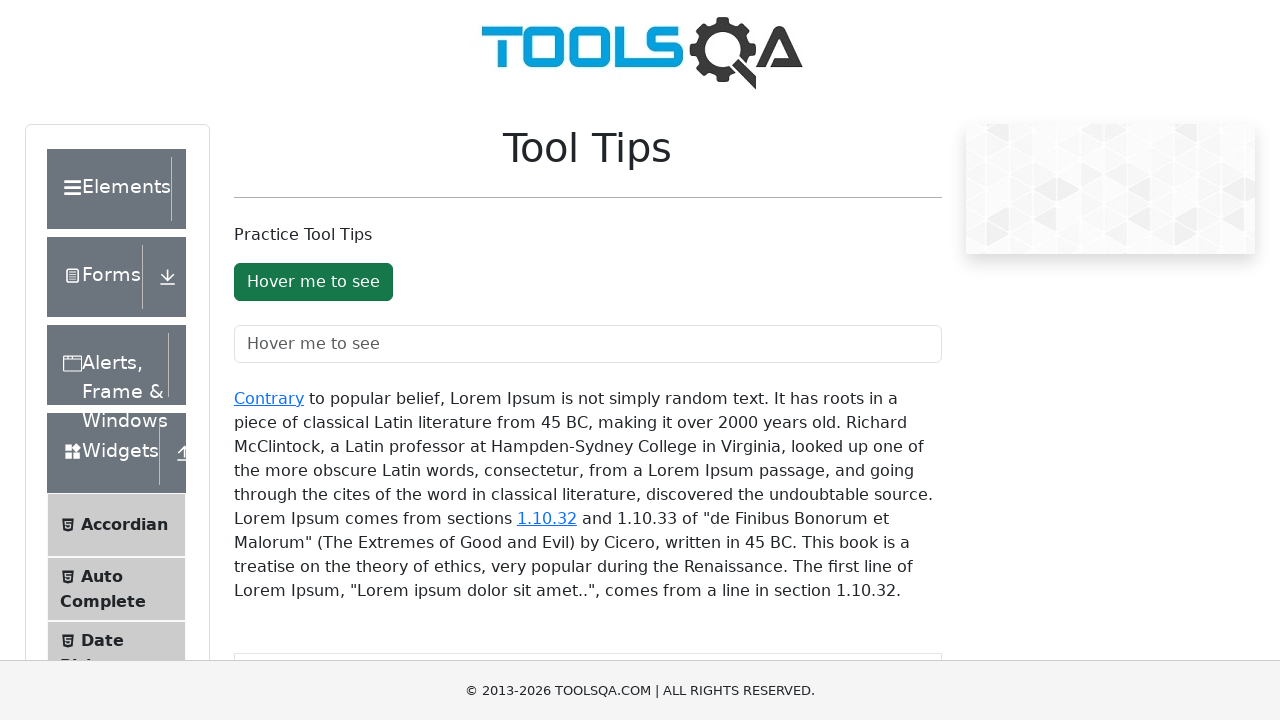

Tooltip appeared after hovering button
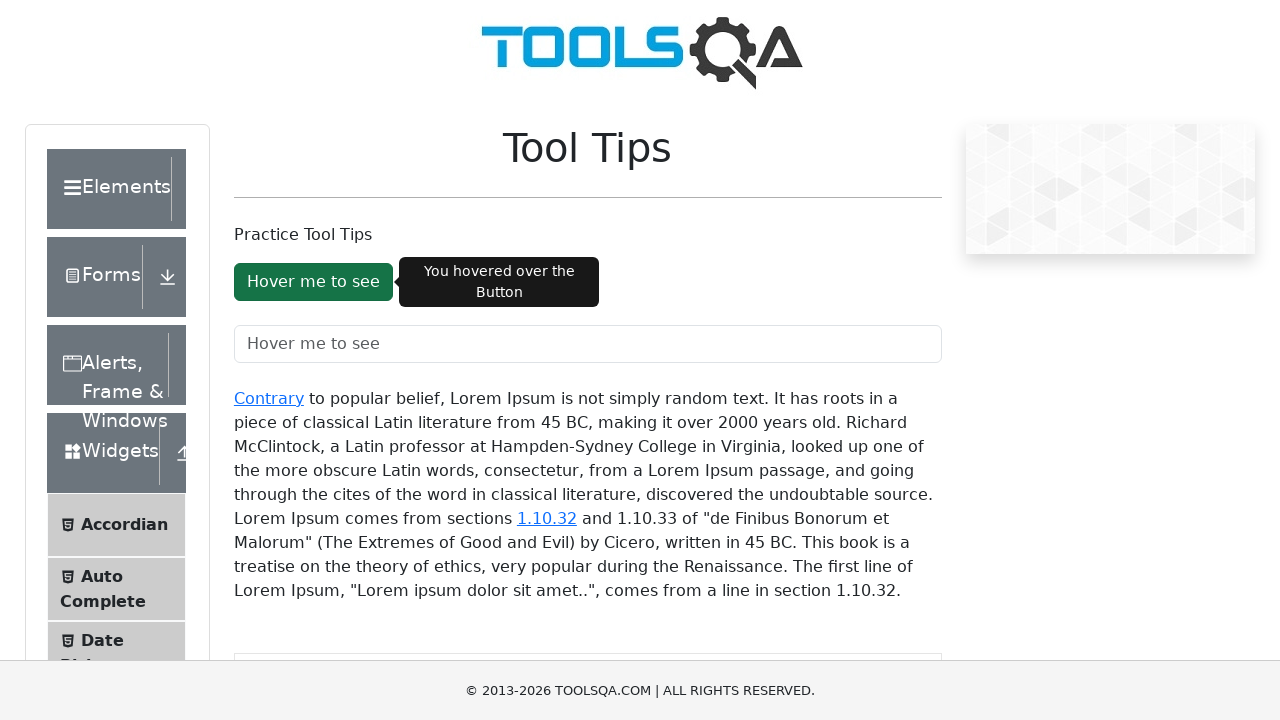

Hovered over text field element at (588, 344) on #toolTipTextField
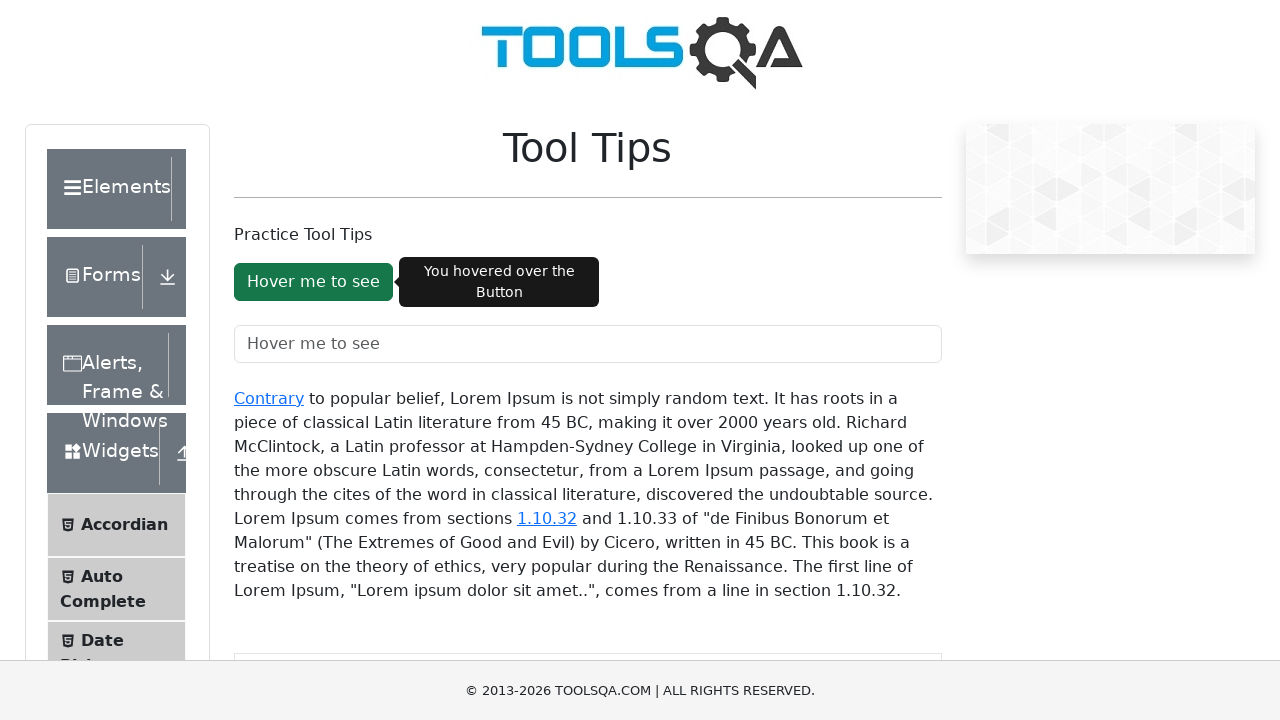

Tooltip appeared after hovering text field
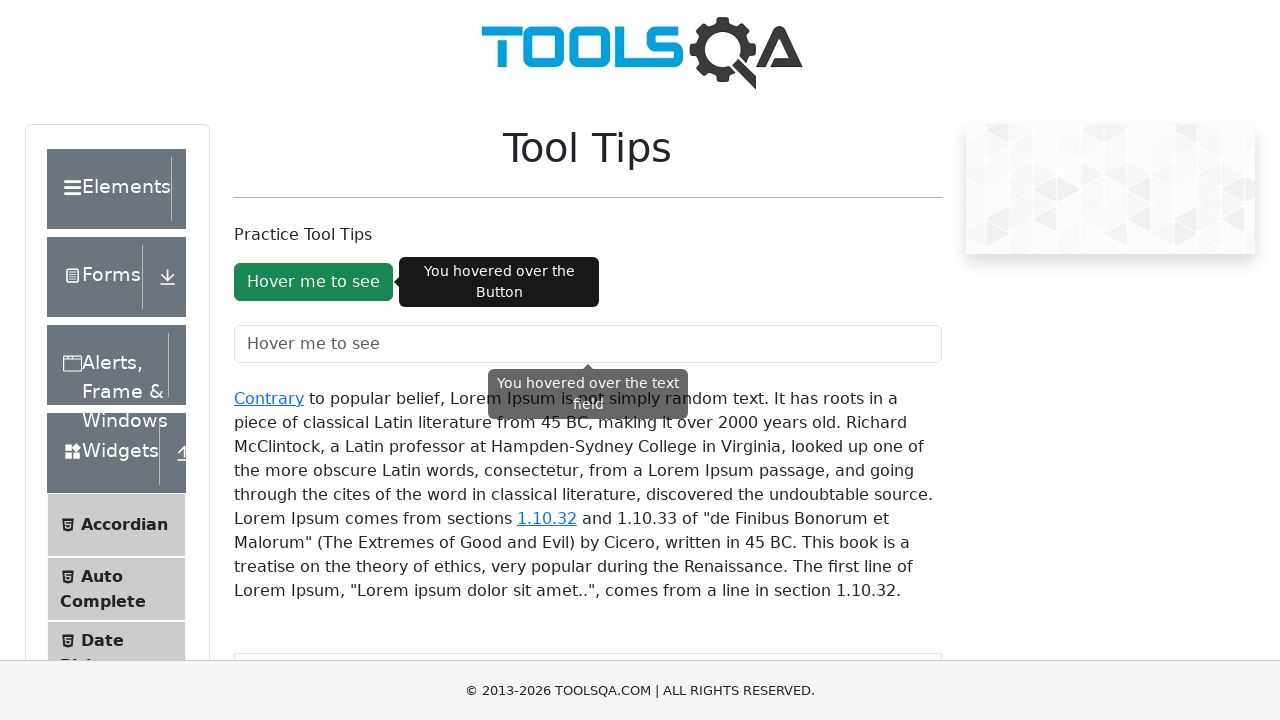

Hovered over 'Contrary' link element at (269, 398) on internal:role=link[name="Contrary"i]
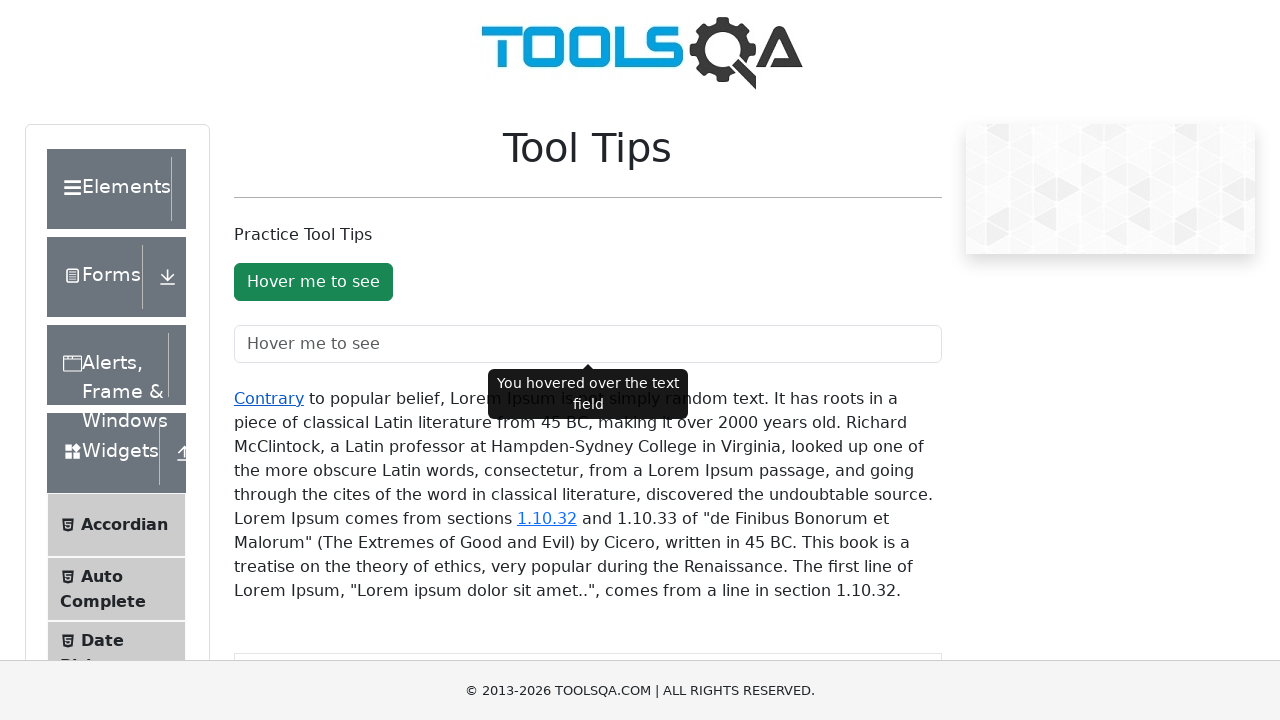

Tooltip appeared after hovering 'Contrary' link
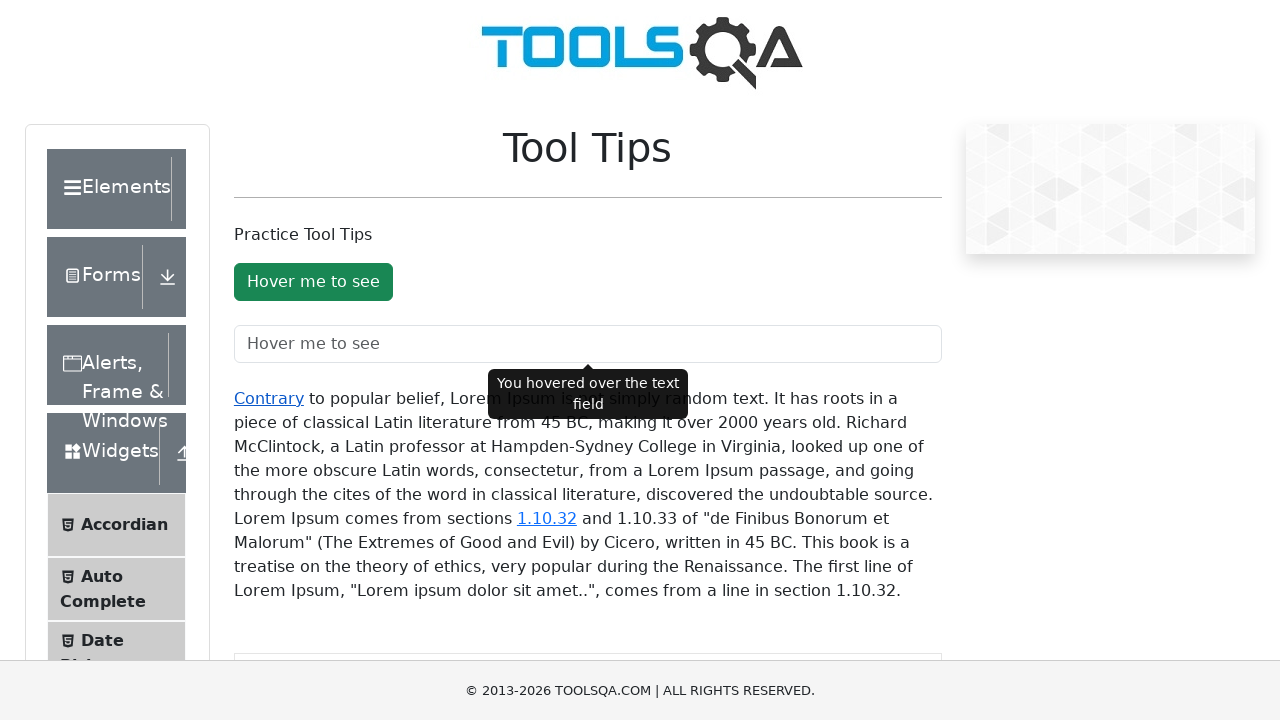

Hovered over '1.10.32' link element at (547, 518) on internal:role=link[name="1.10.32"i]
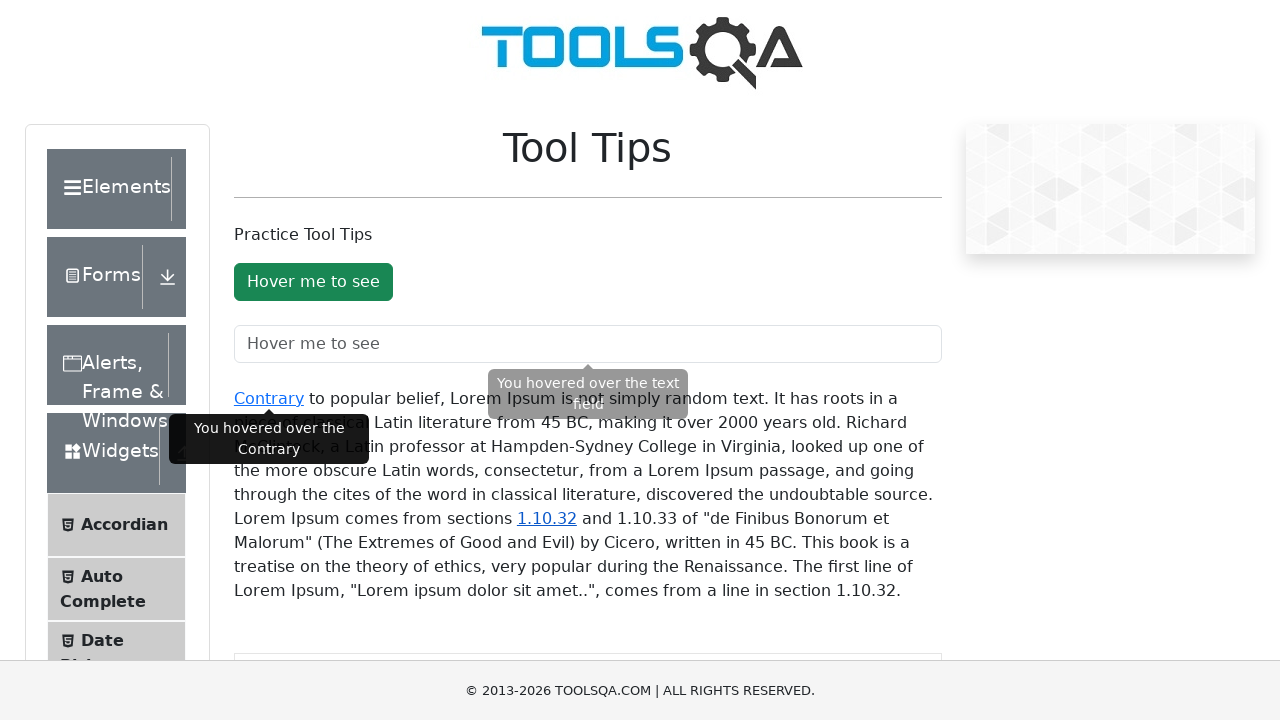

Tooltip appeared after hovering '1.10.32' link
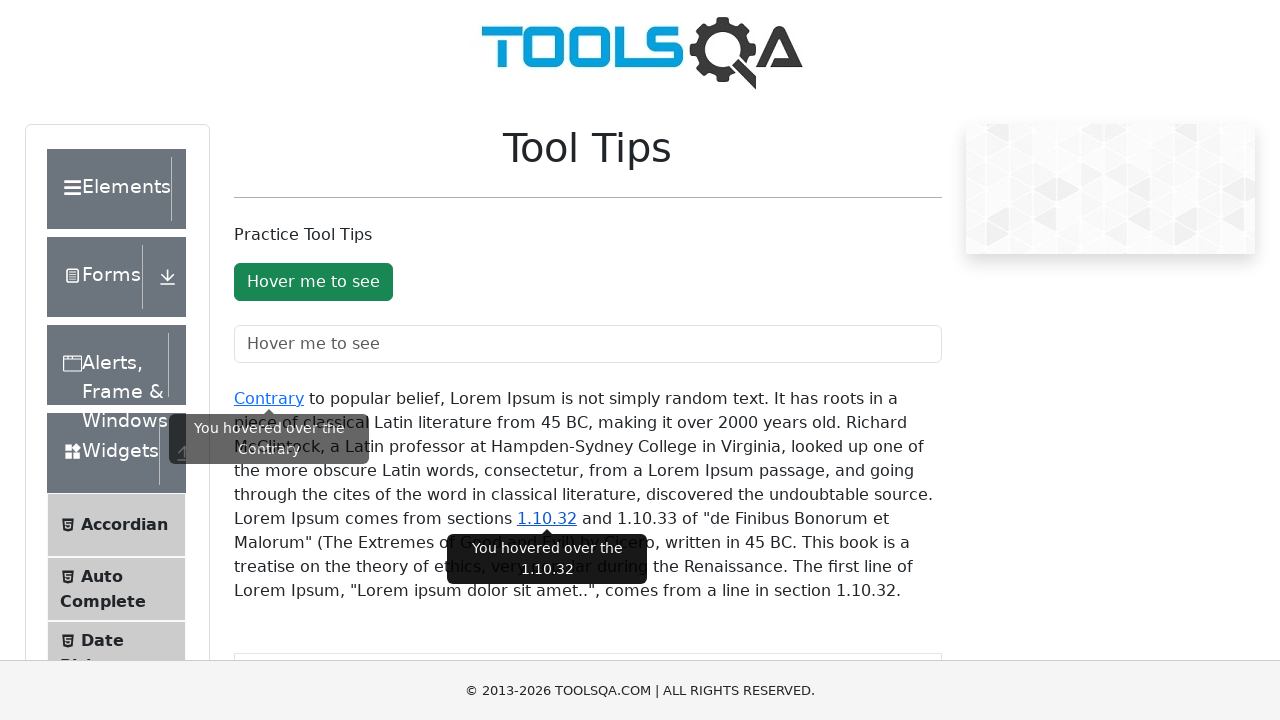

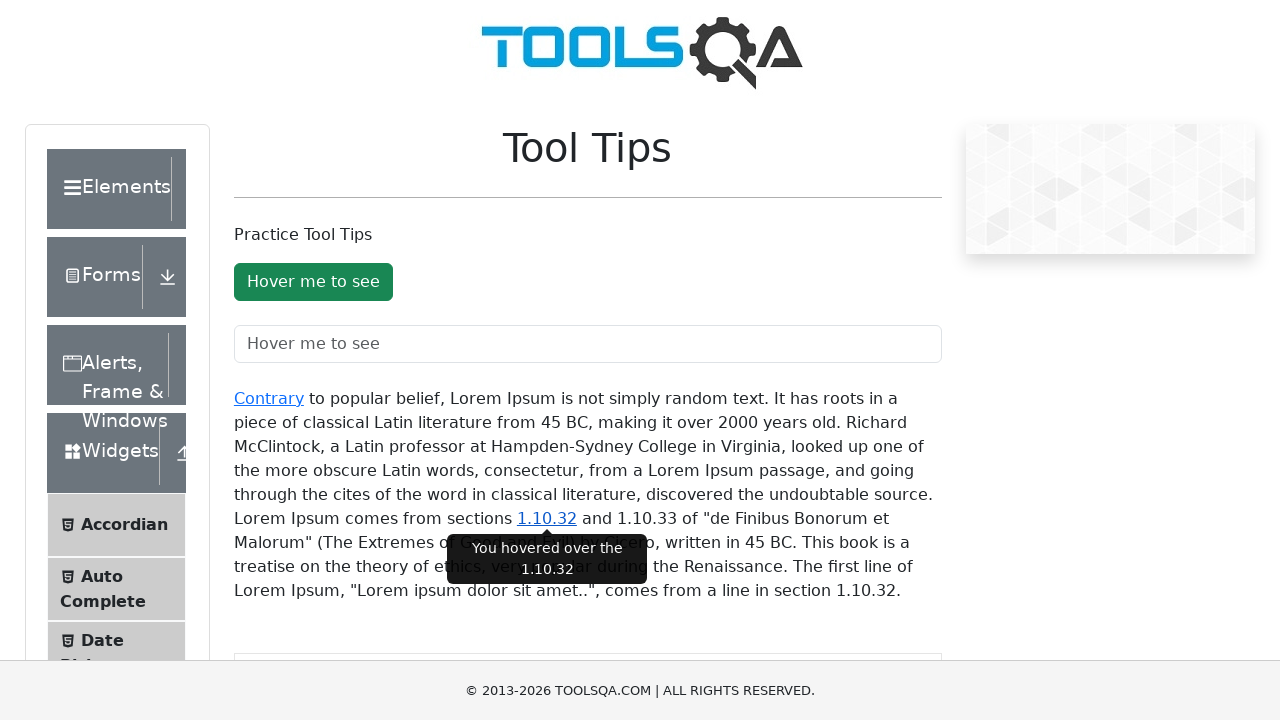